Simple smoke test that navigates to the Shoopy e-commerce website and verifies the page loads successfully.

Starting URL: https://www.shoopy.in/

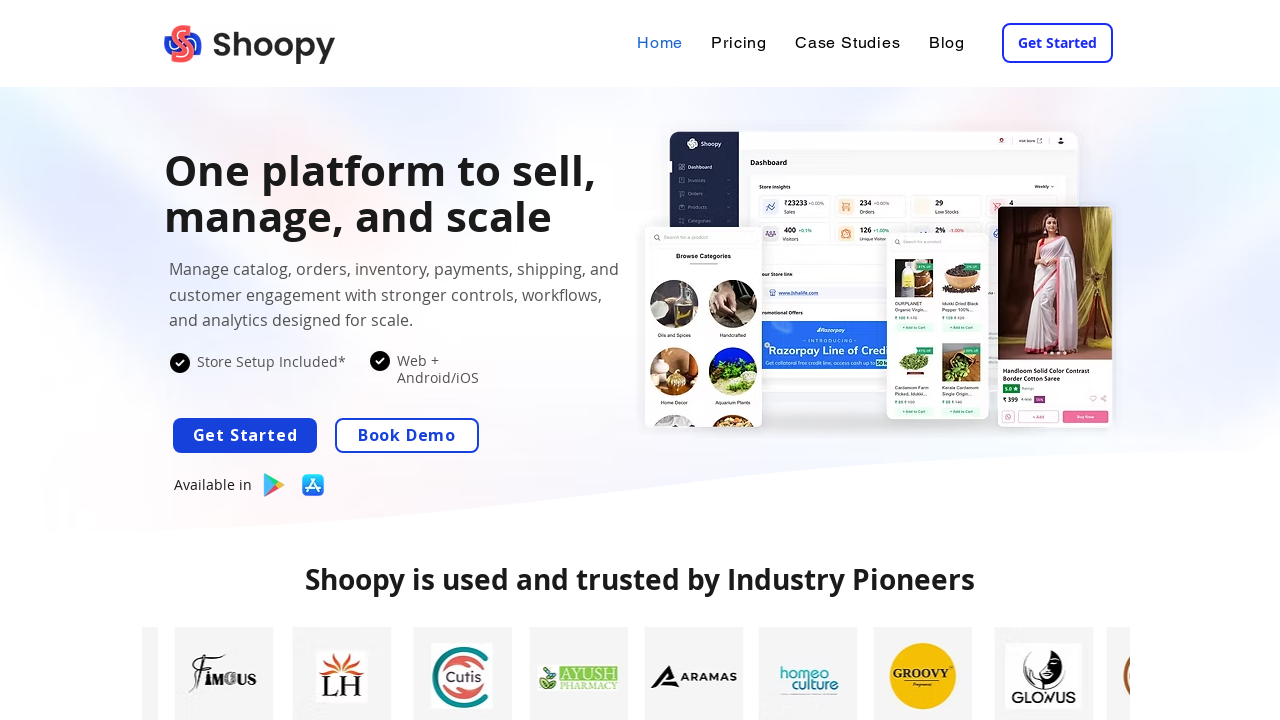

Waited for page to reach networkidle state
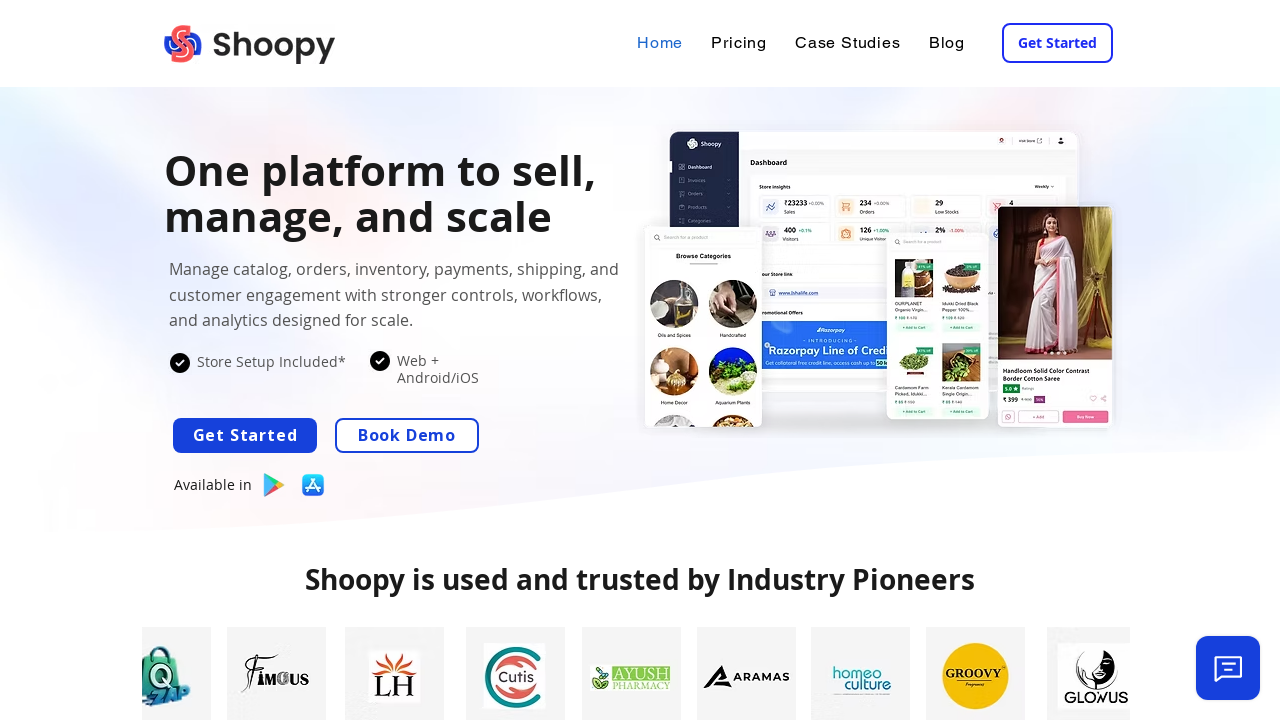

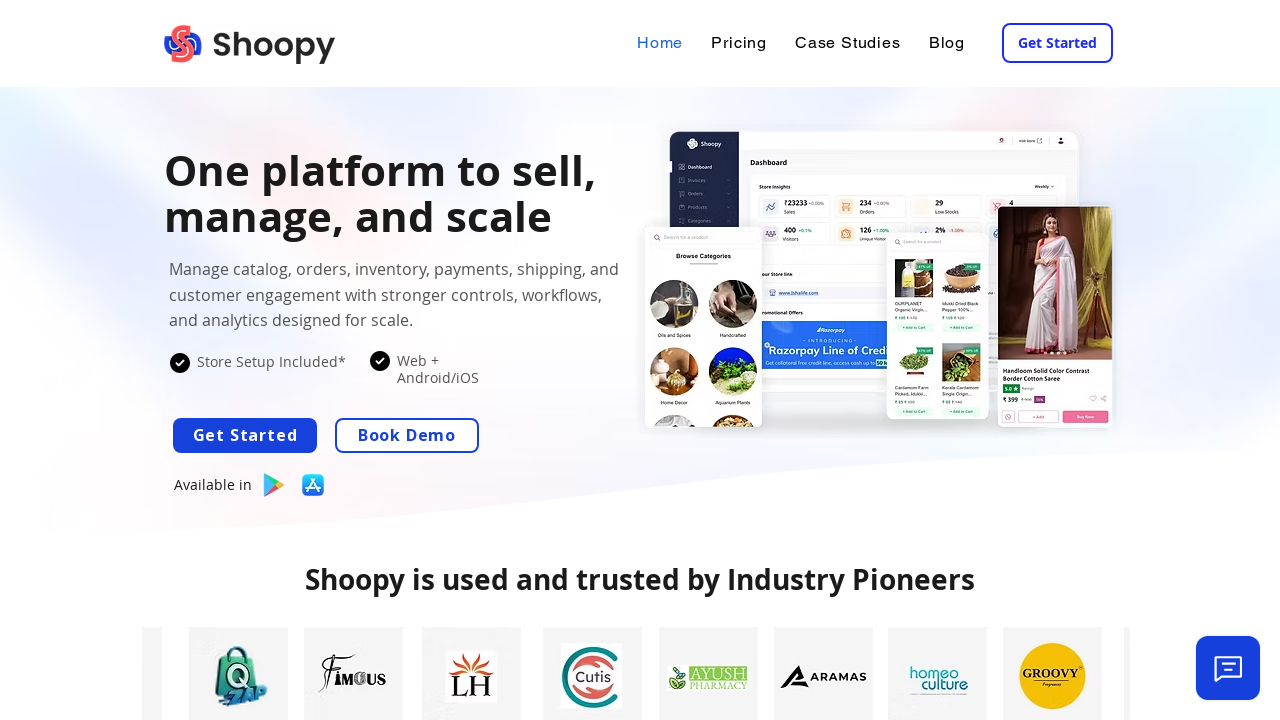